Tests window handle functionality by opening a new tab, switching to it, handling an alert dialog, closing the new tab, switching back to the parent window, and filling a text input field.

Starting URL: https://www.hyrtutorials.com/p/window-handles-practice.html

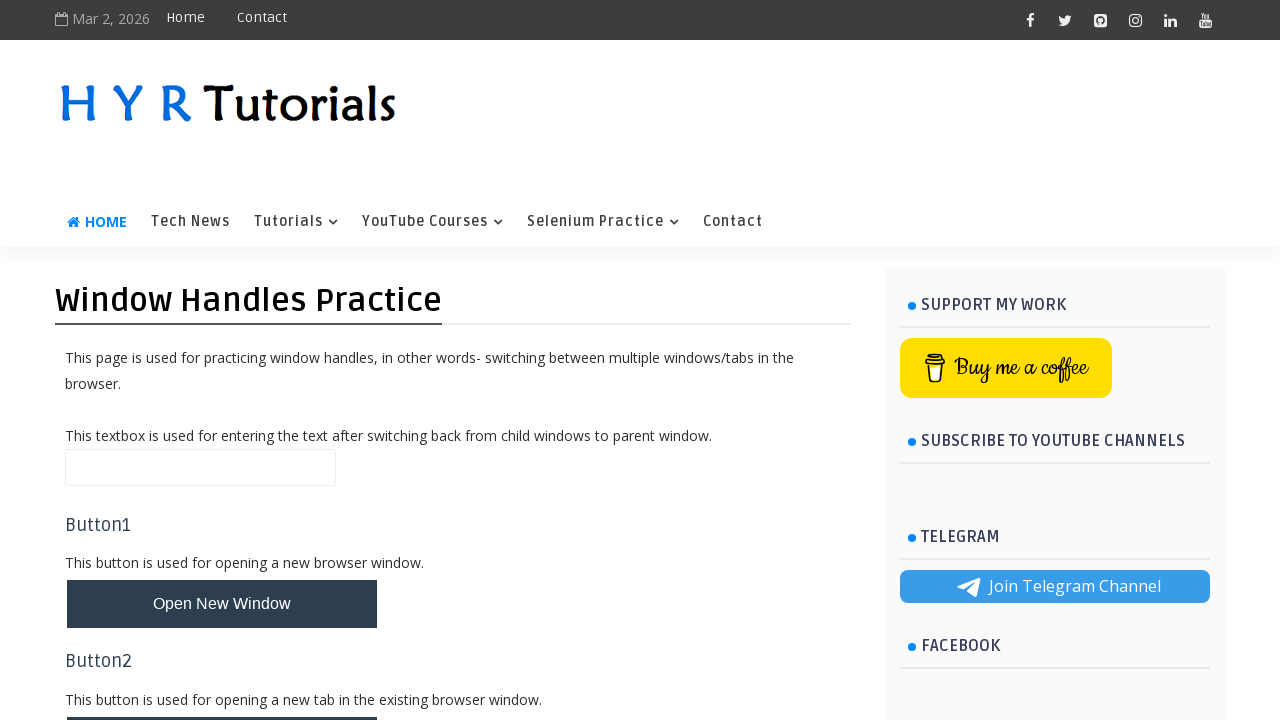

Clicked 'Open New Tab' button at (222, 696) on button#newTabBtn
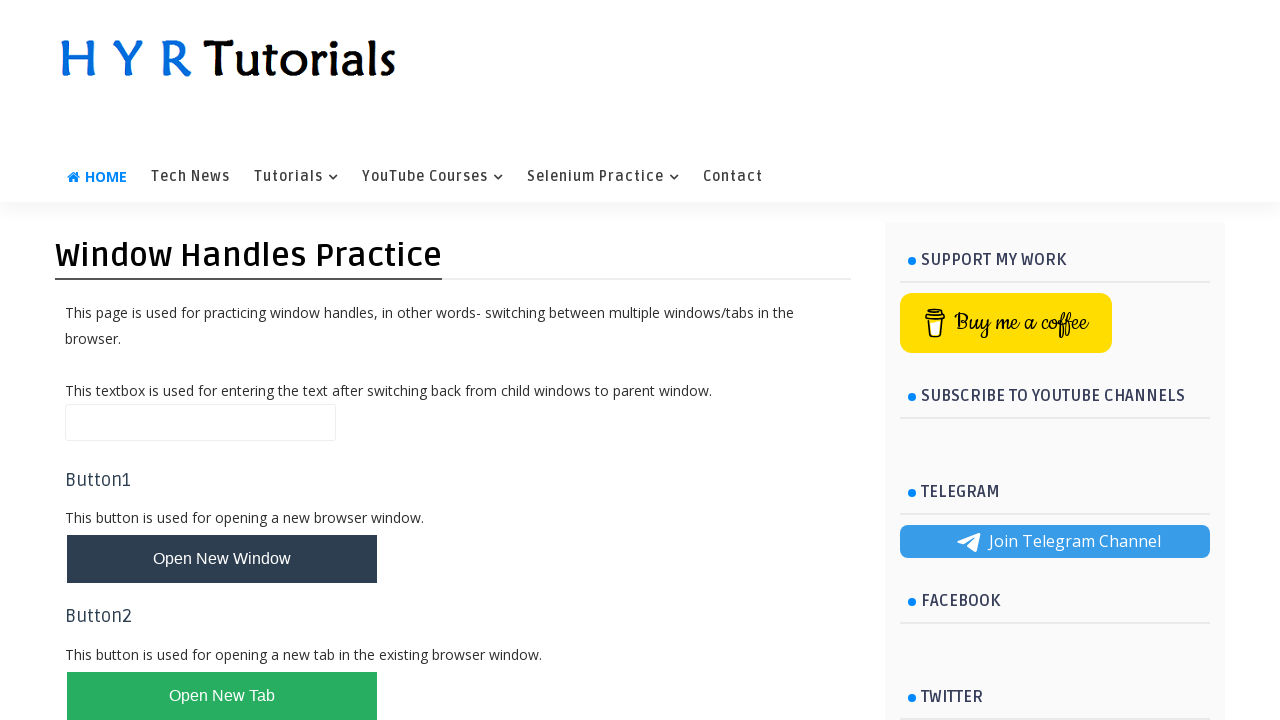

Opened new tab and captured new page reference at (222, 696) on button#newTabBtn
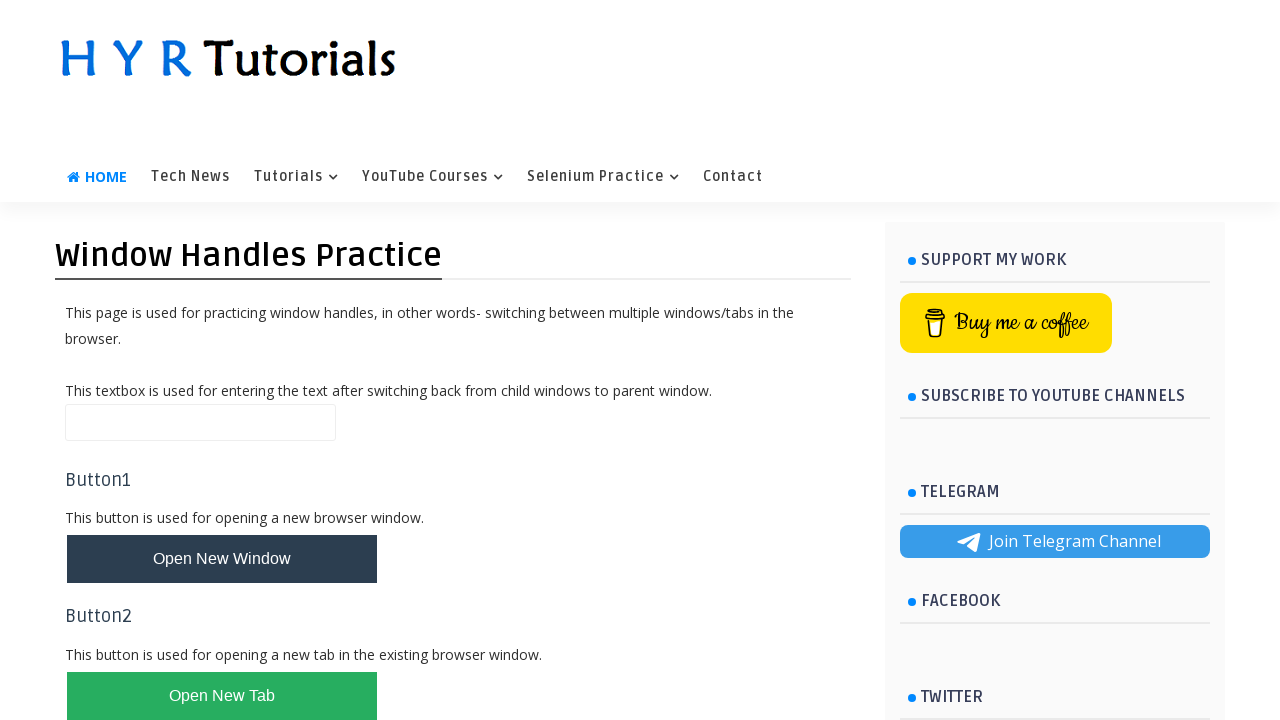

New page loaded successfully
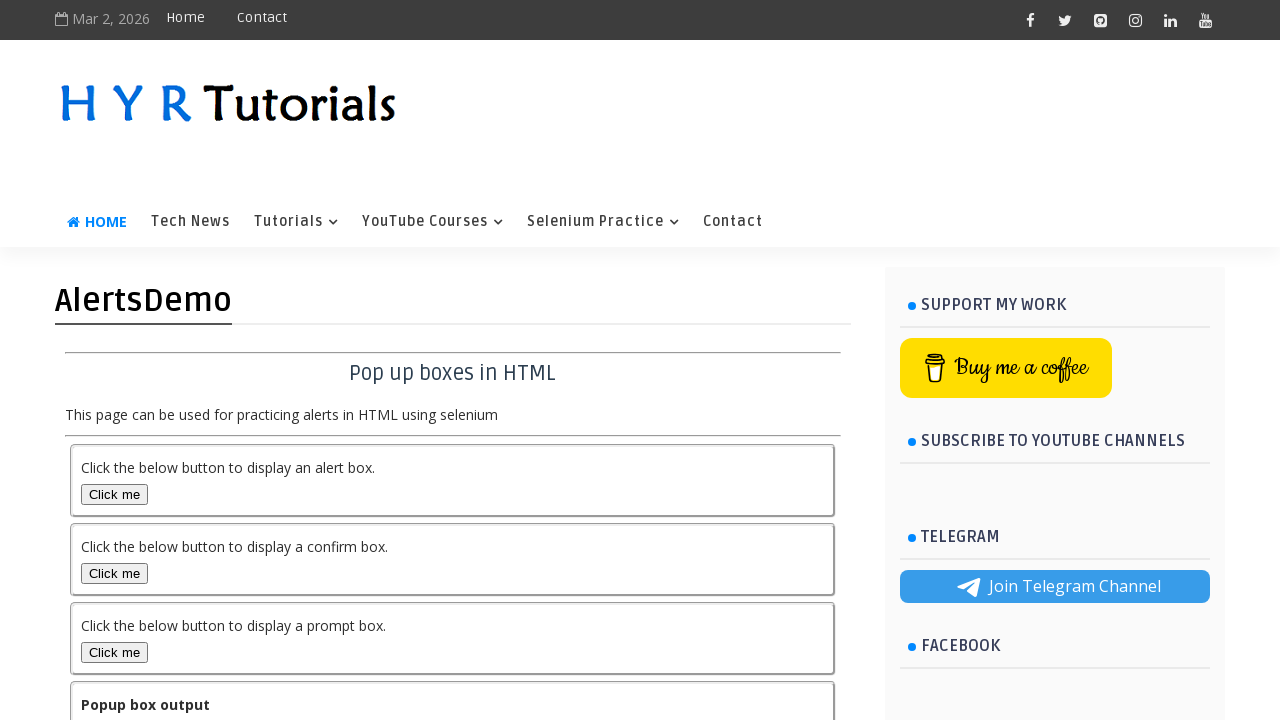

Clicked alert box button on new tab at (114, 494) on button#alertBox
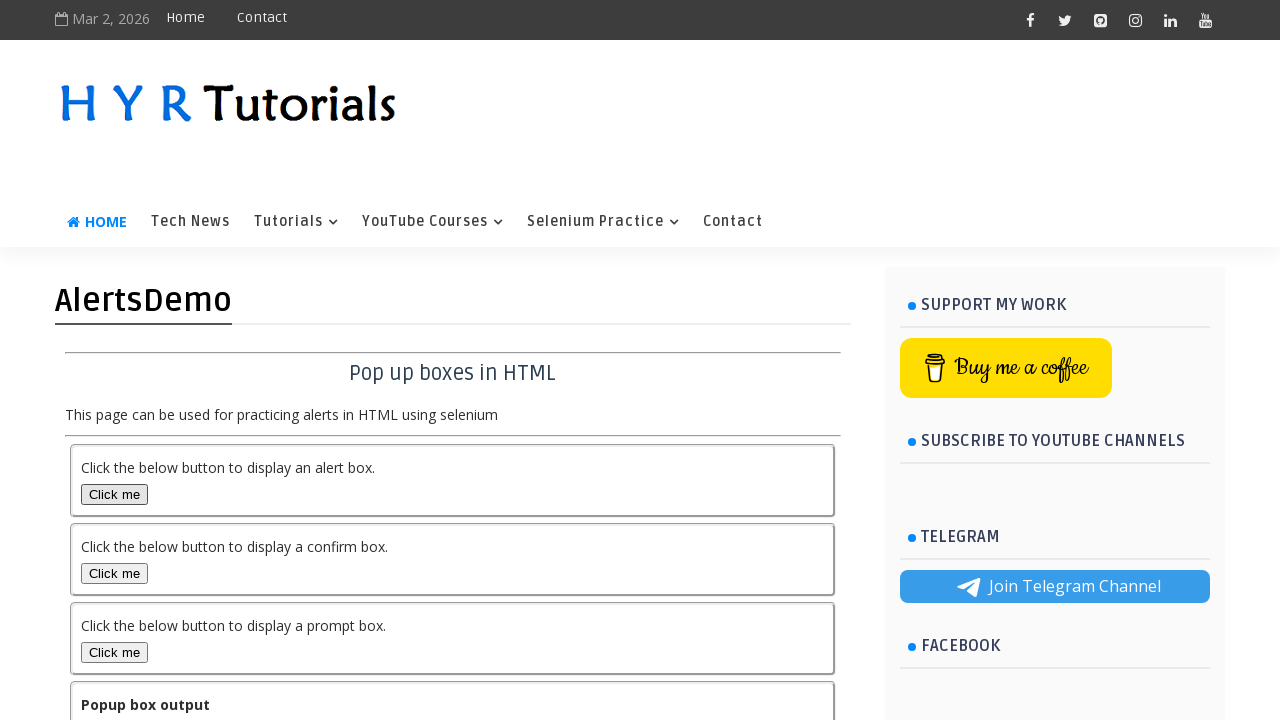

Set up dialog handler and clicked alert box button again at (114, 494) on button#alertBox
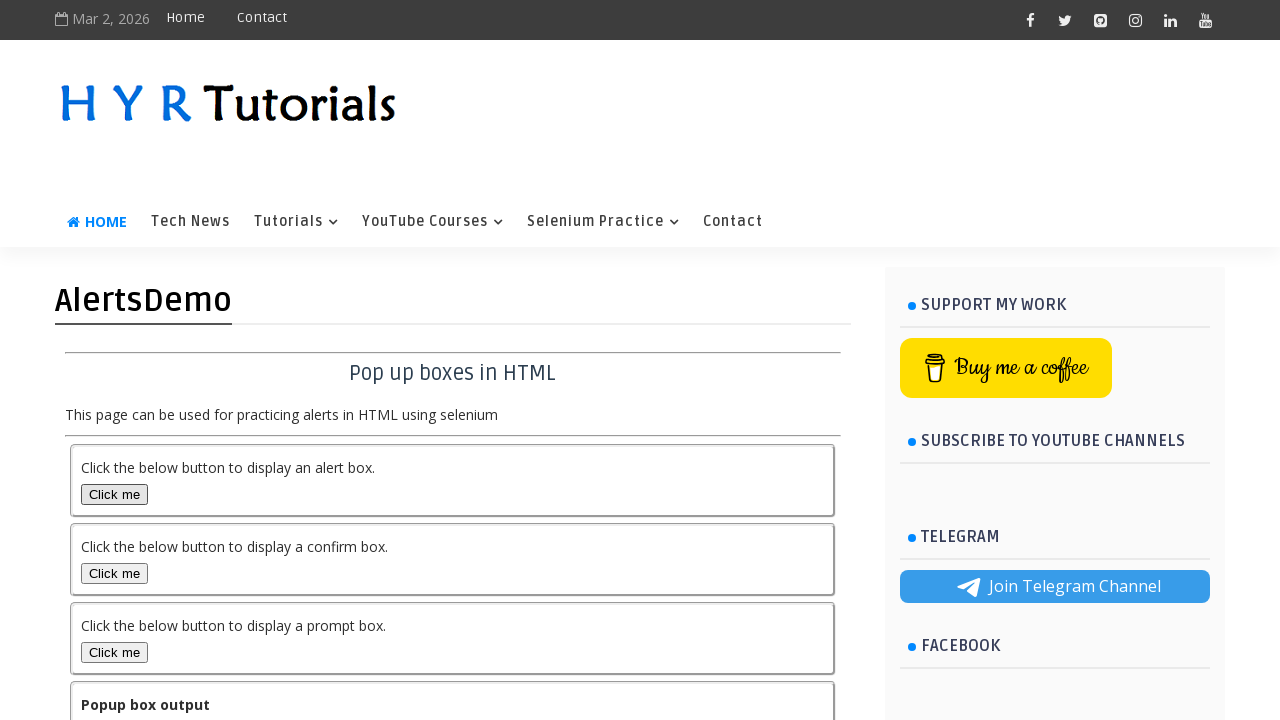

Closed the new tab
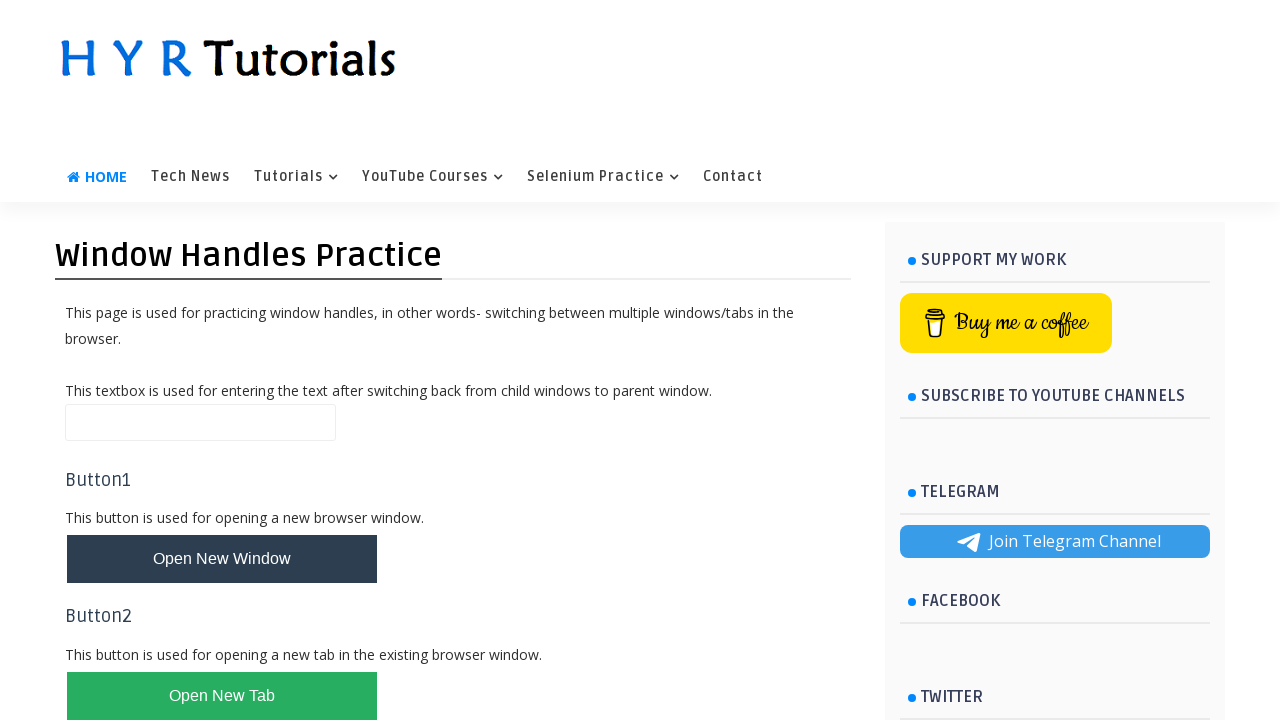

Switched back to parent window and filled name input with 'sai' on input#name
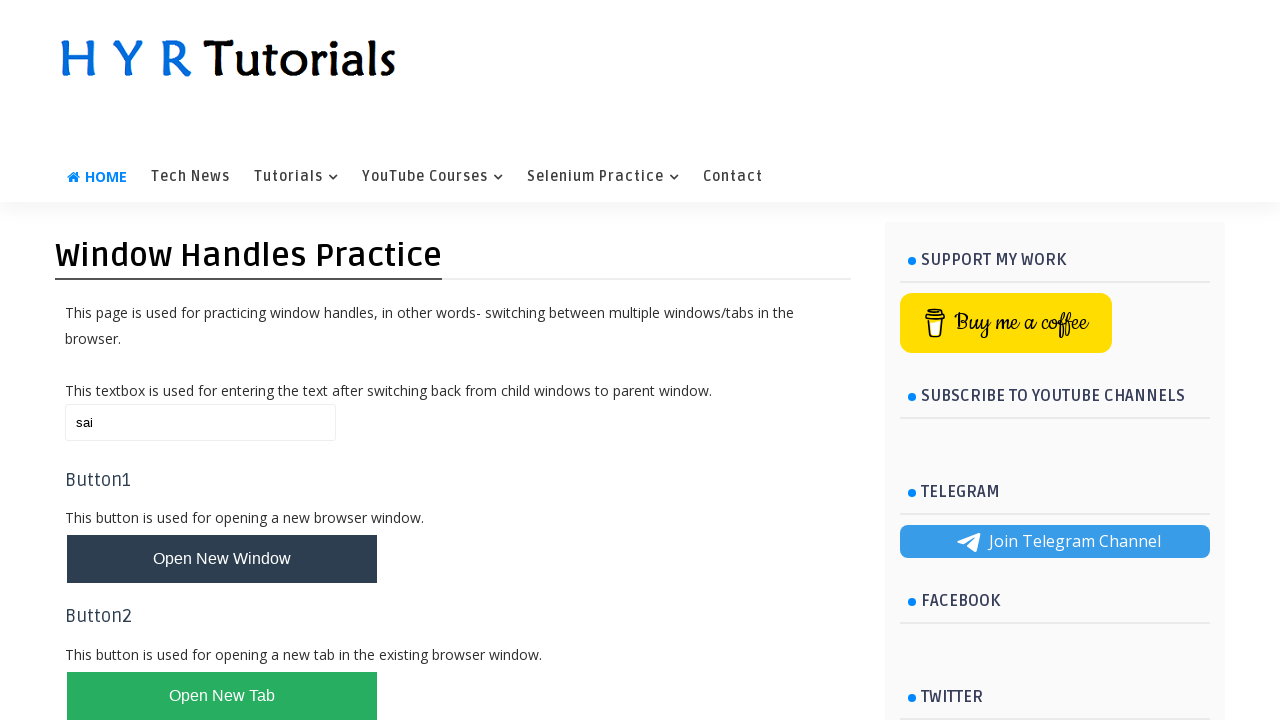

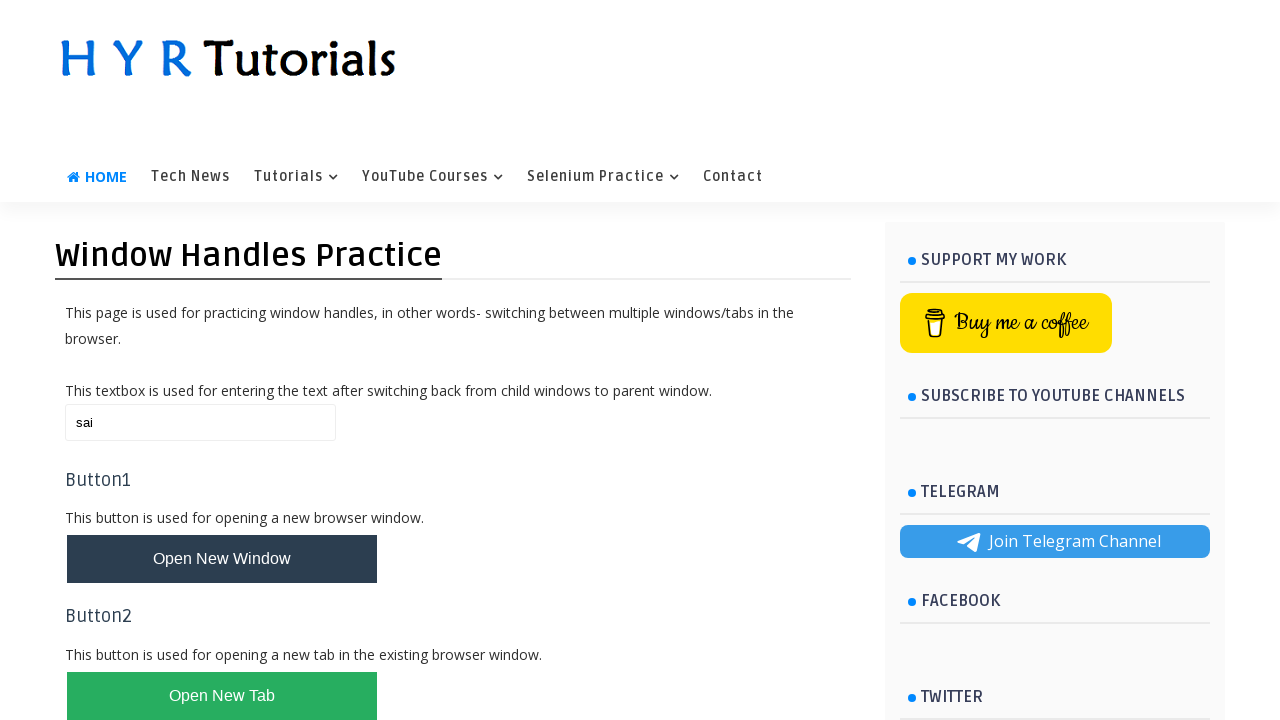